Tests dropdown selection by selecting an option using its visible text

Starting URL: https://the-internet.herokuapp.com/dropdown

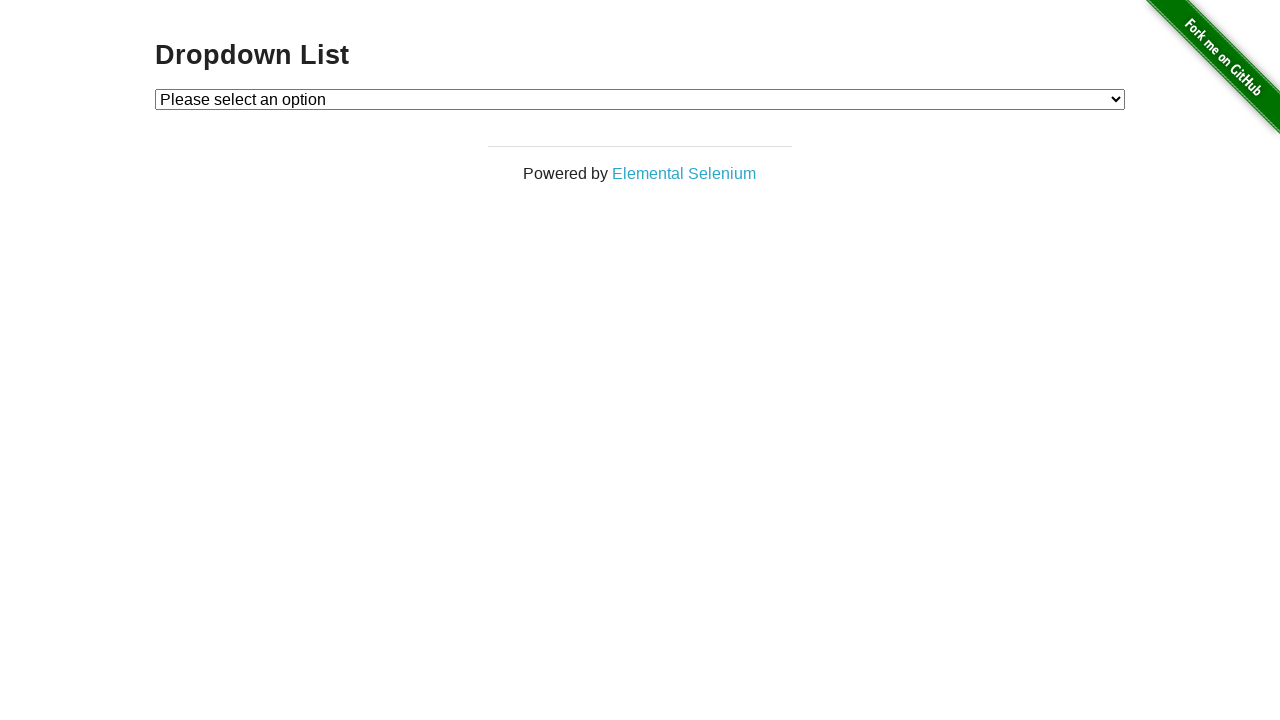

Located dropdown element with id 'dropdown'
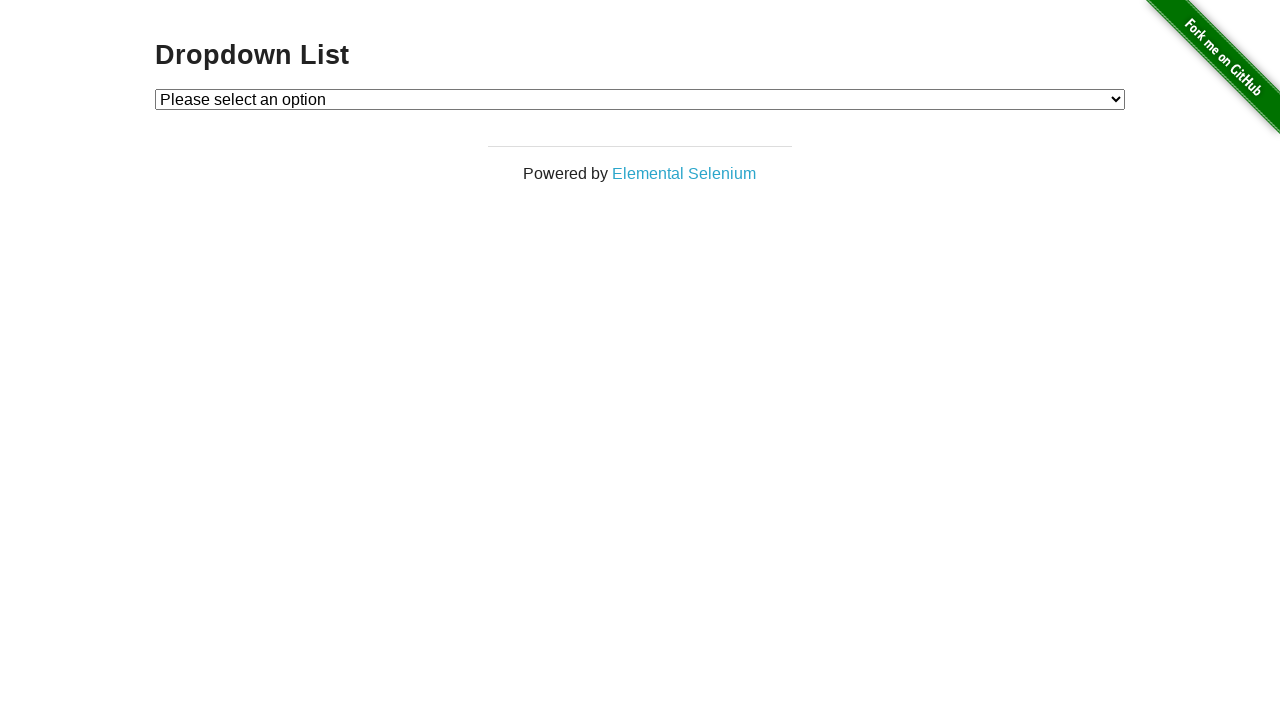

Selected 'Option 2' from dropdown using visible text on select#dropdown
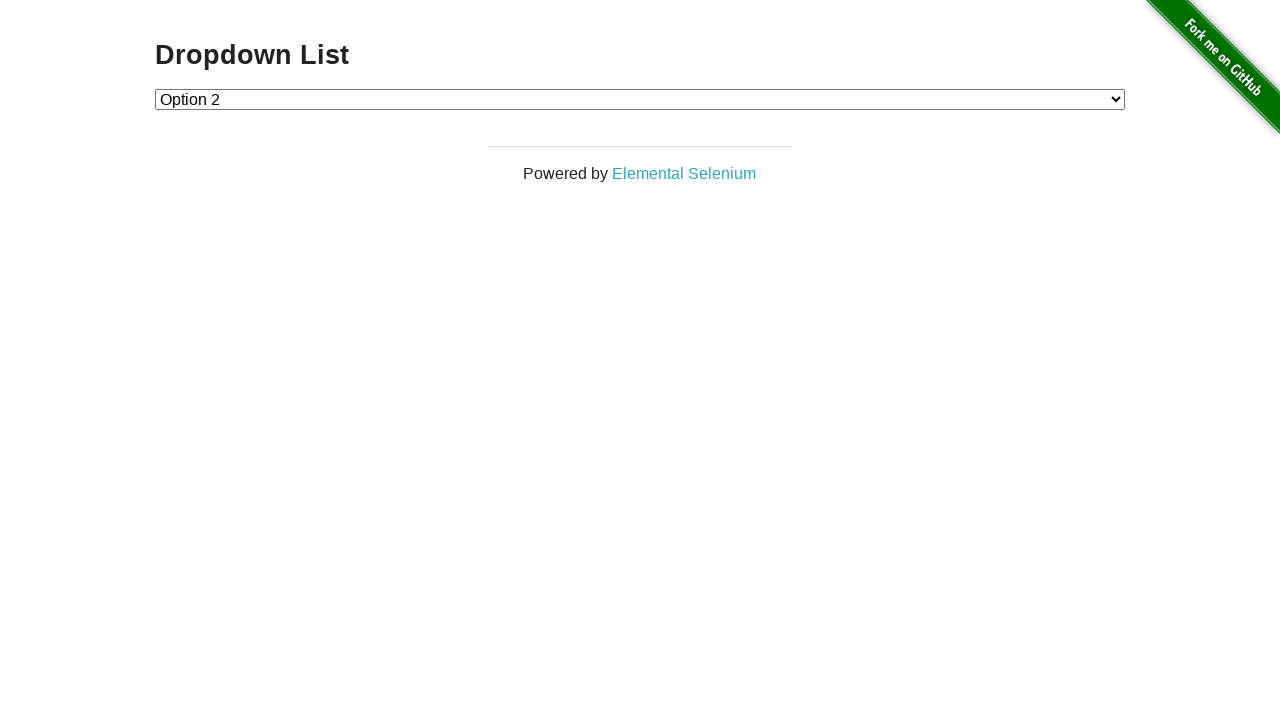

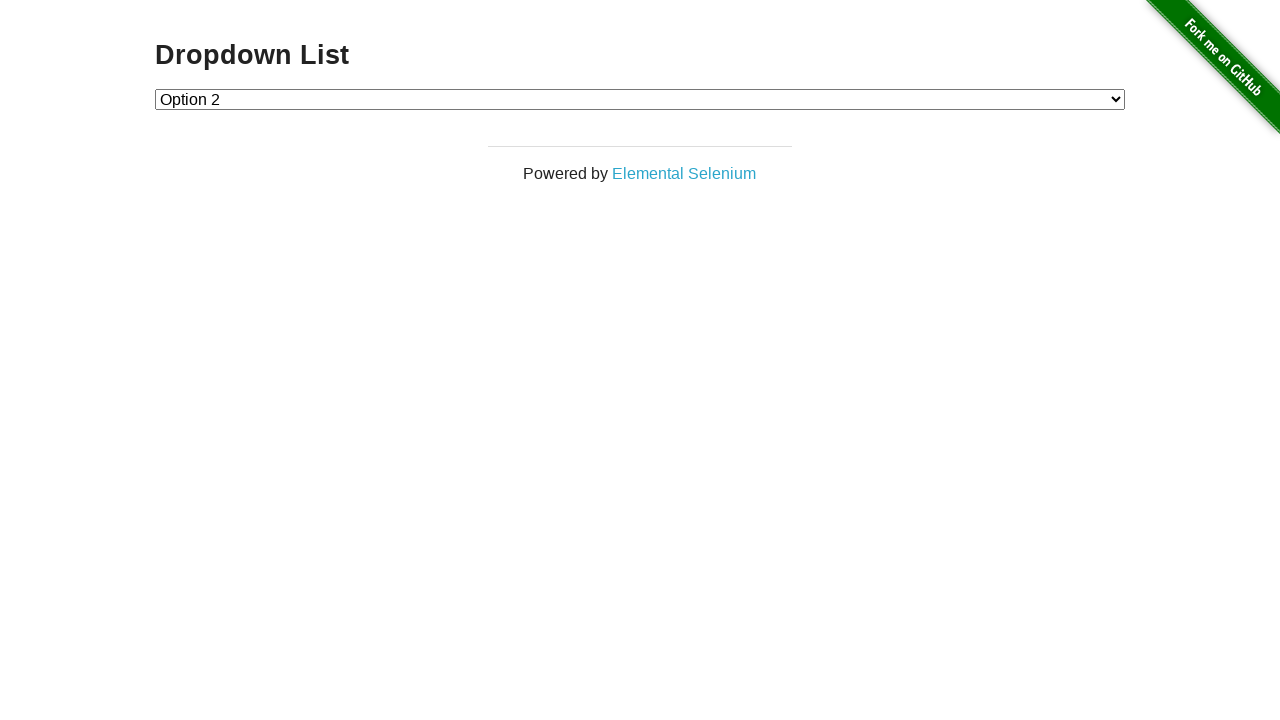